Tests element display status by filling visible form fields and clicking radio button

Starting URL: https://automationfc.github.io/basic-form/

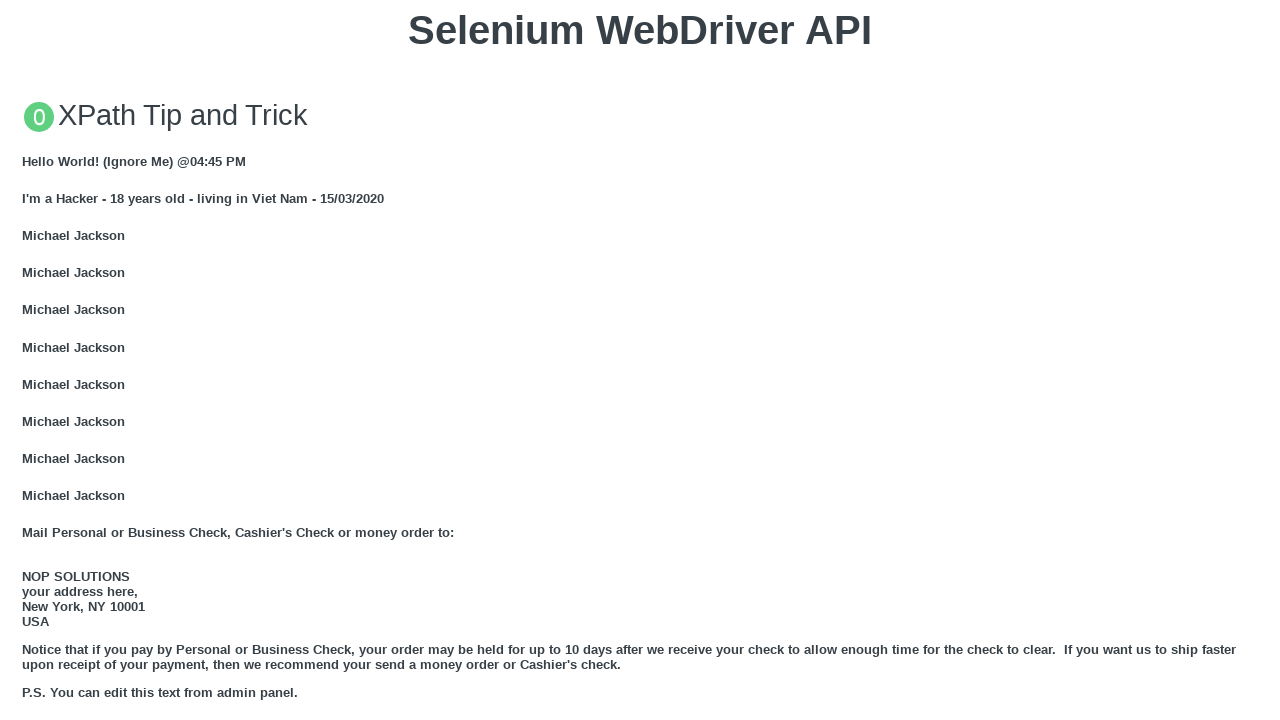

Filled email field with 'automation testing' on #email
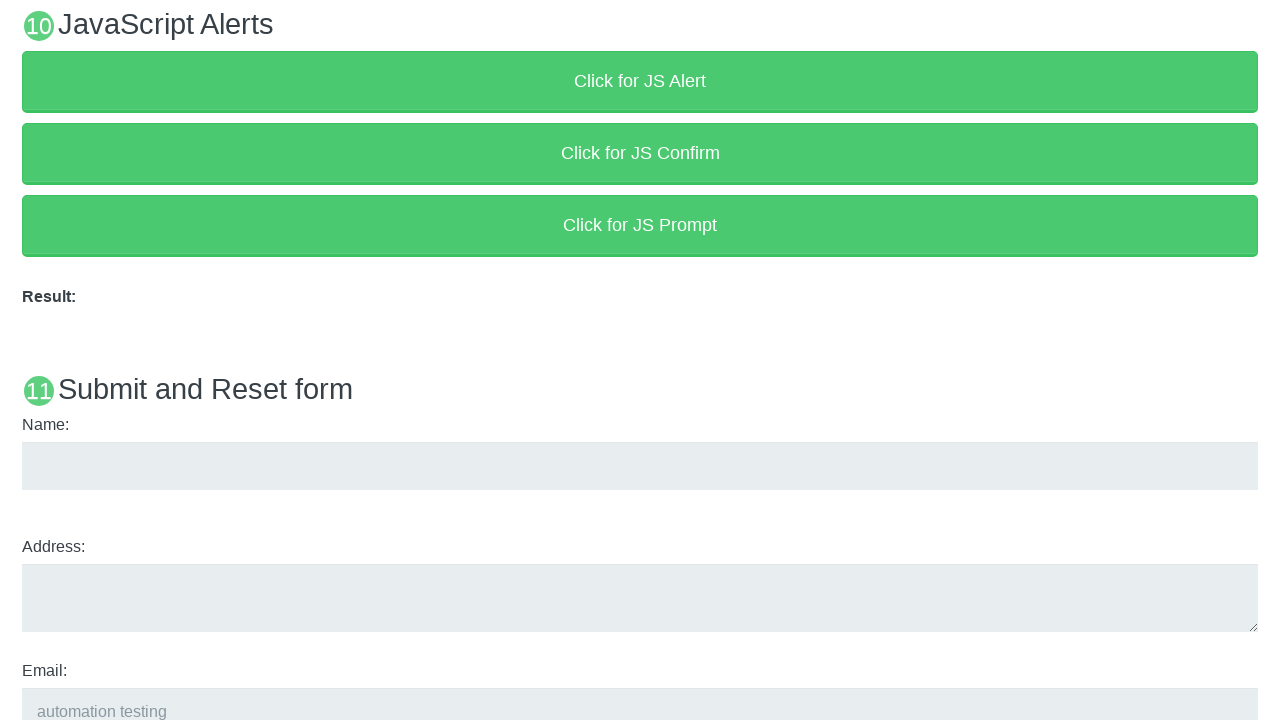

Clicked 'under_18' radio button to select age group at (28, 360) on #under_18
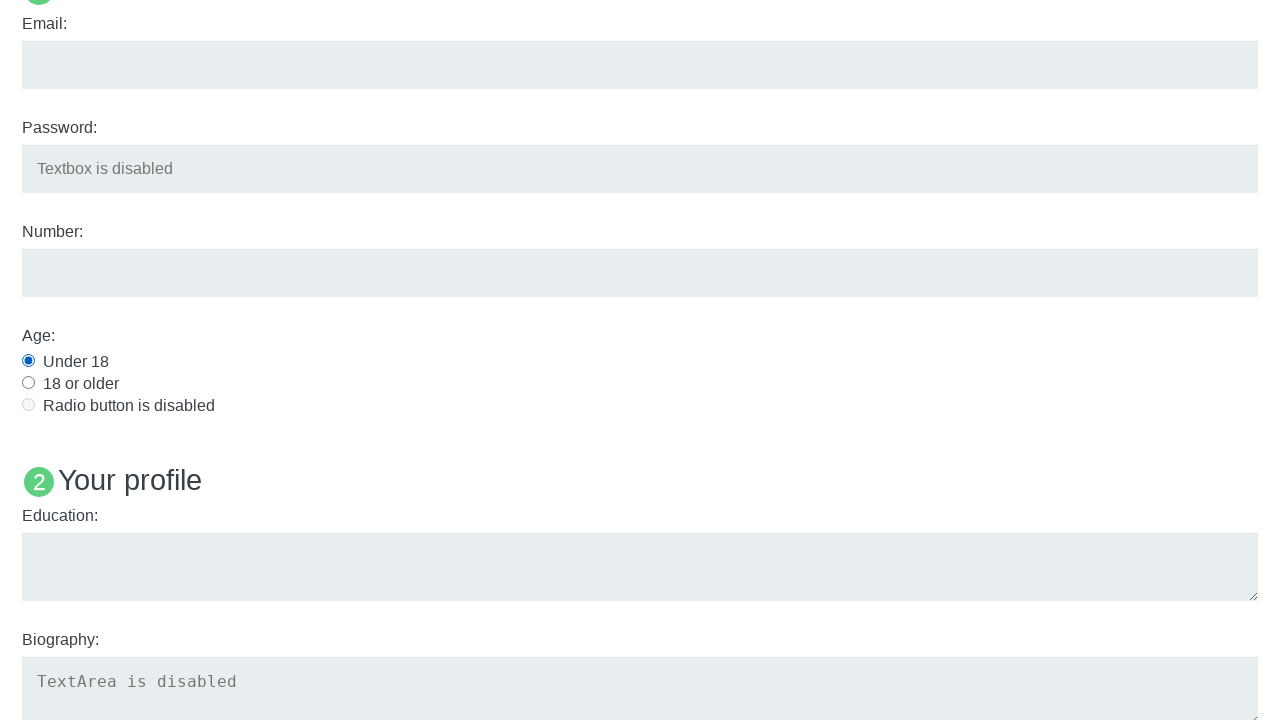

Filled education field with 'automation testing' on #edu
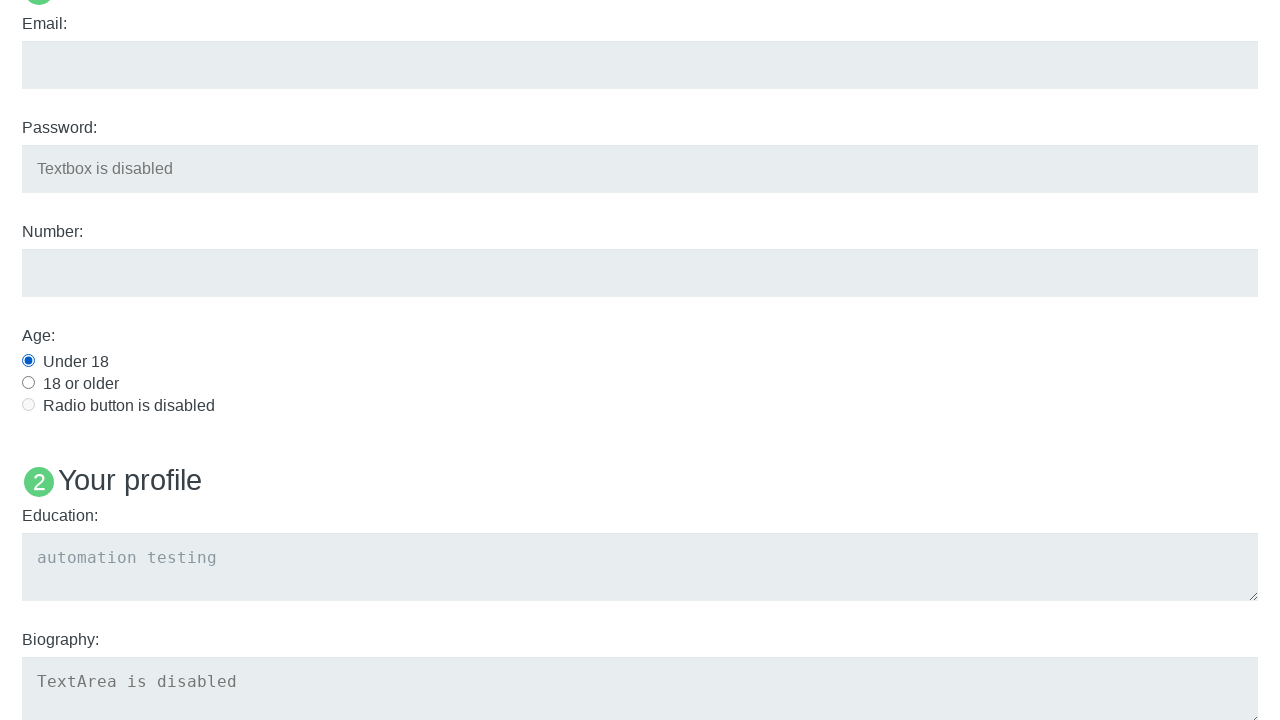

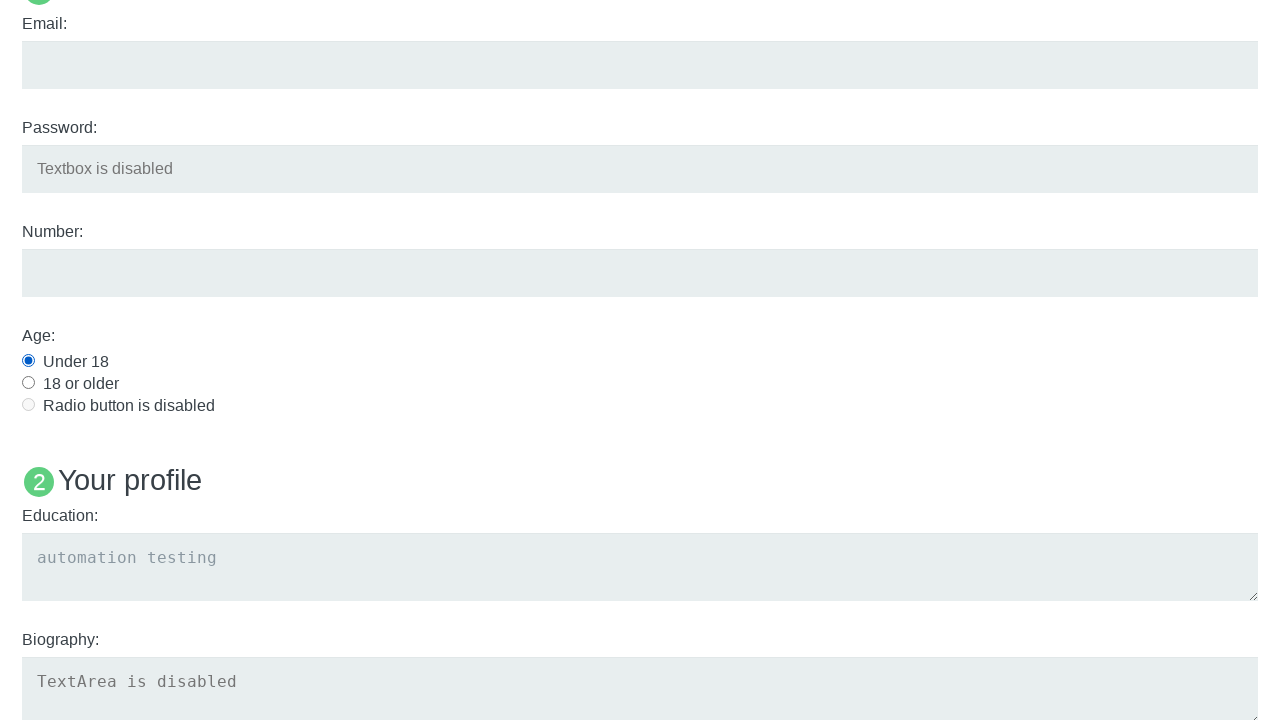